Simple navigation test that opens Flipkart homepage and maximizes the browser window.

Starting URL: https://www.flipkart.com/

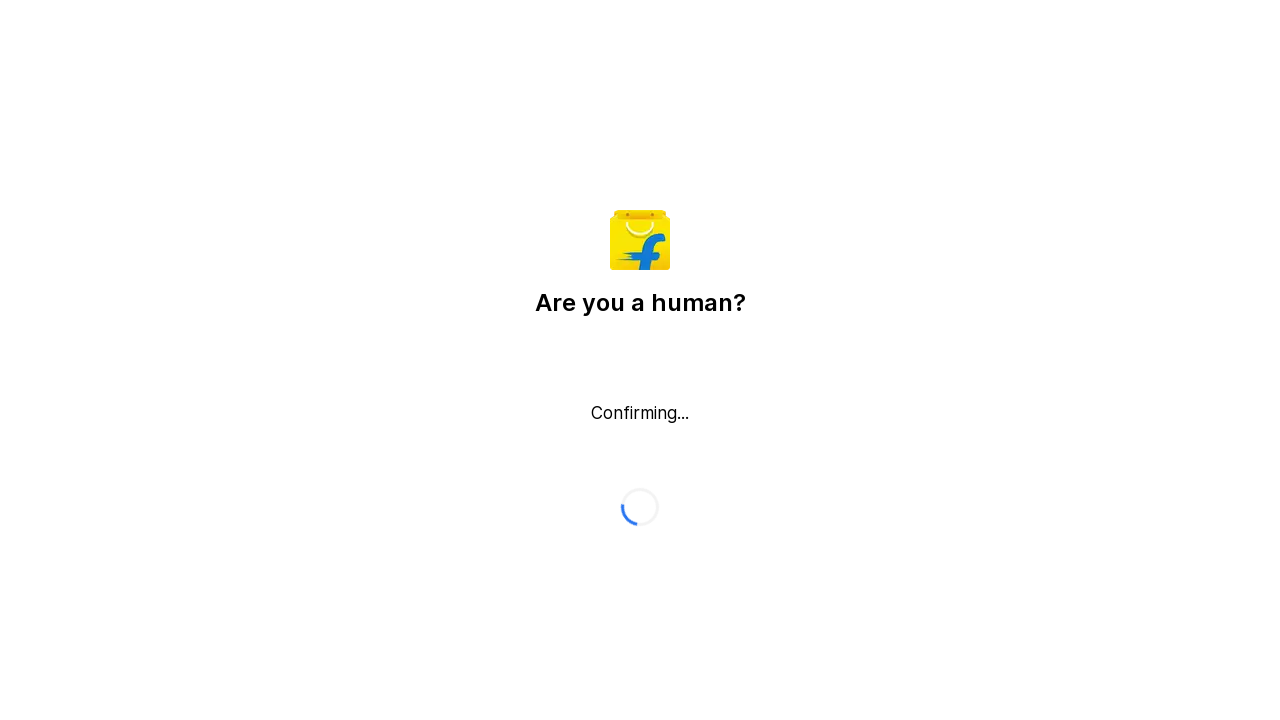

Waited for DOM content to load on Flipkart homepage
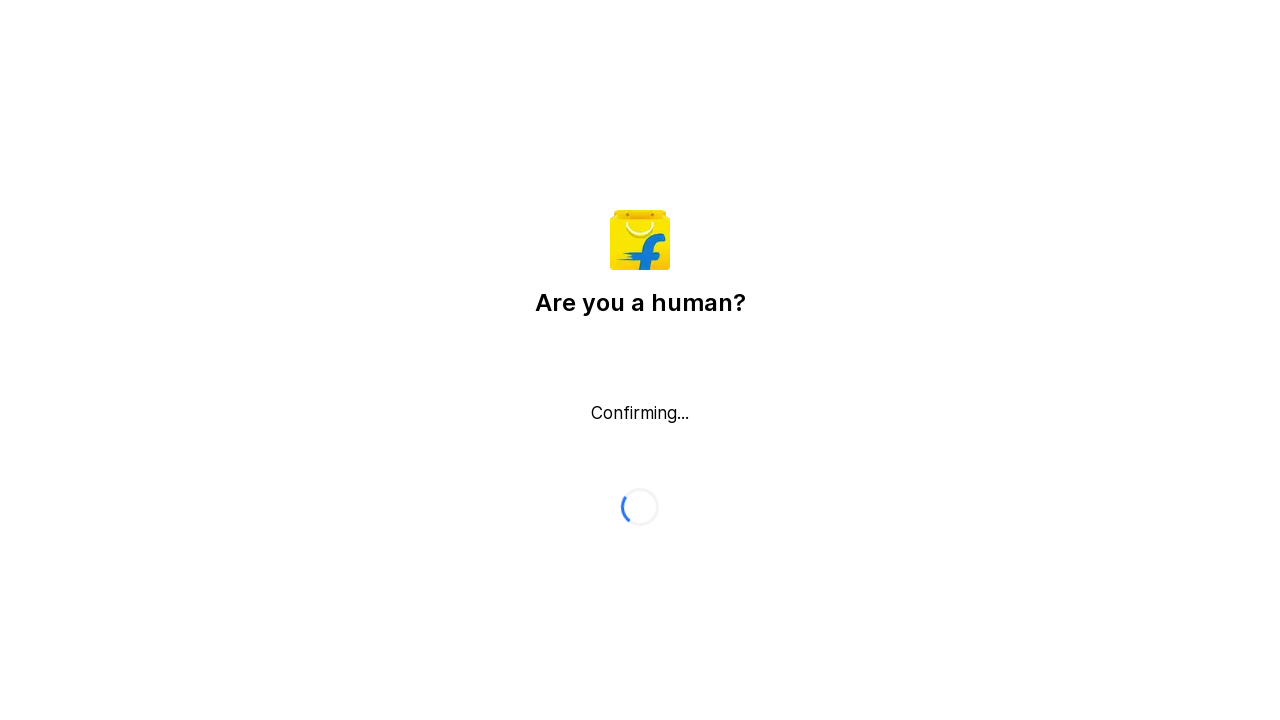

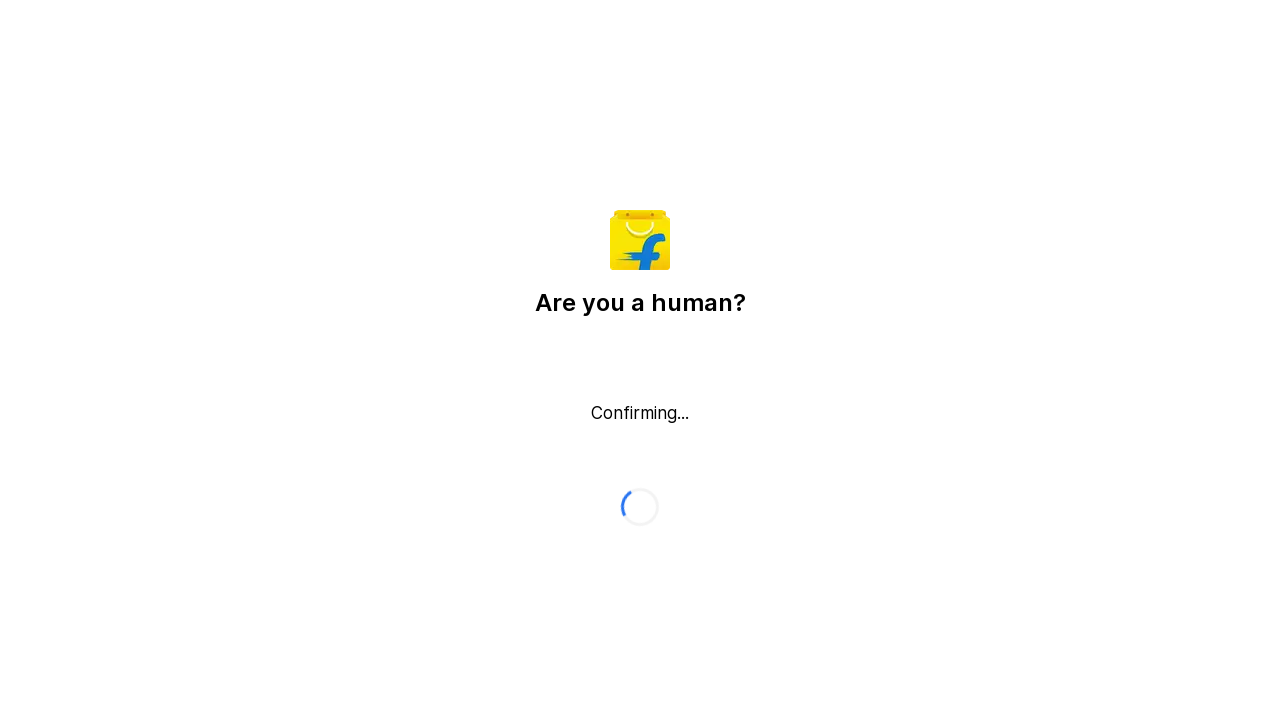